Tests interactive UI components on the collections page including dropdowns, modals, carousels, and tooltips

Starting URL: https://www.opencolleges.edu.au/collections/all

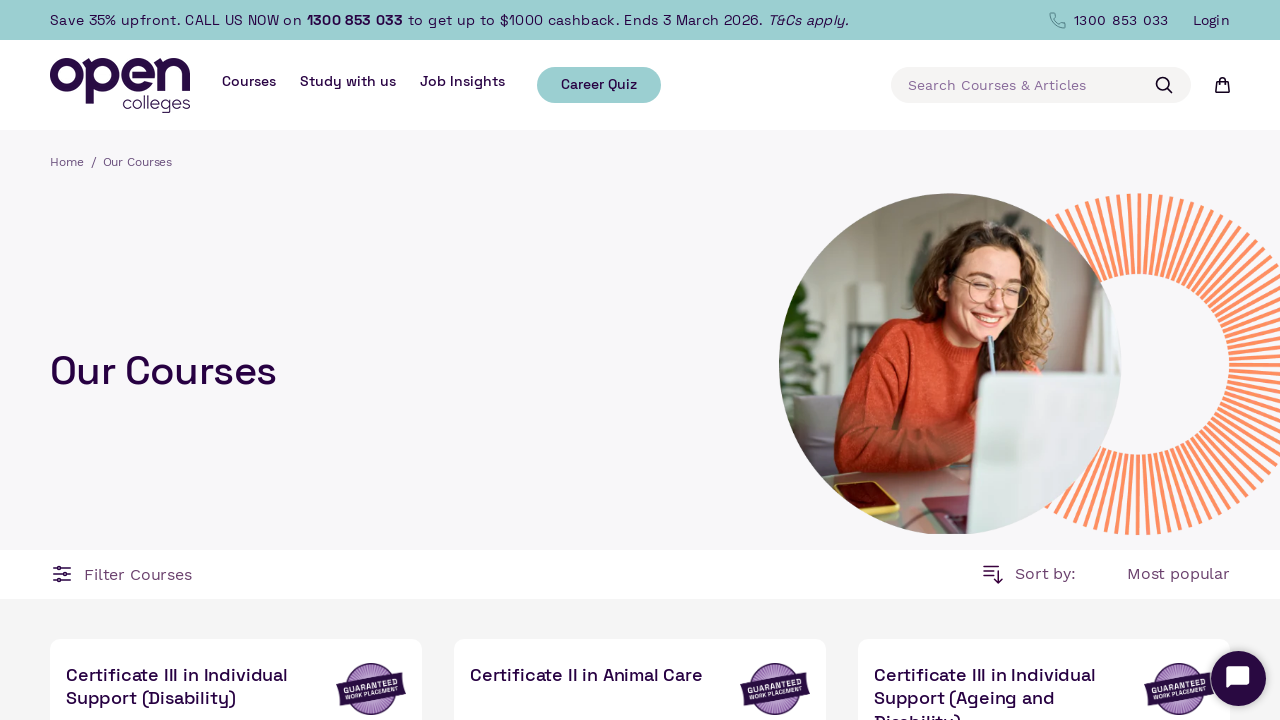

Waited for page to fully load (networkidle state)
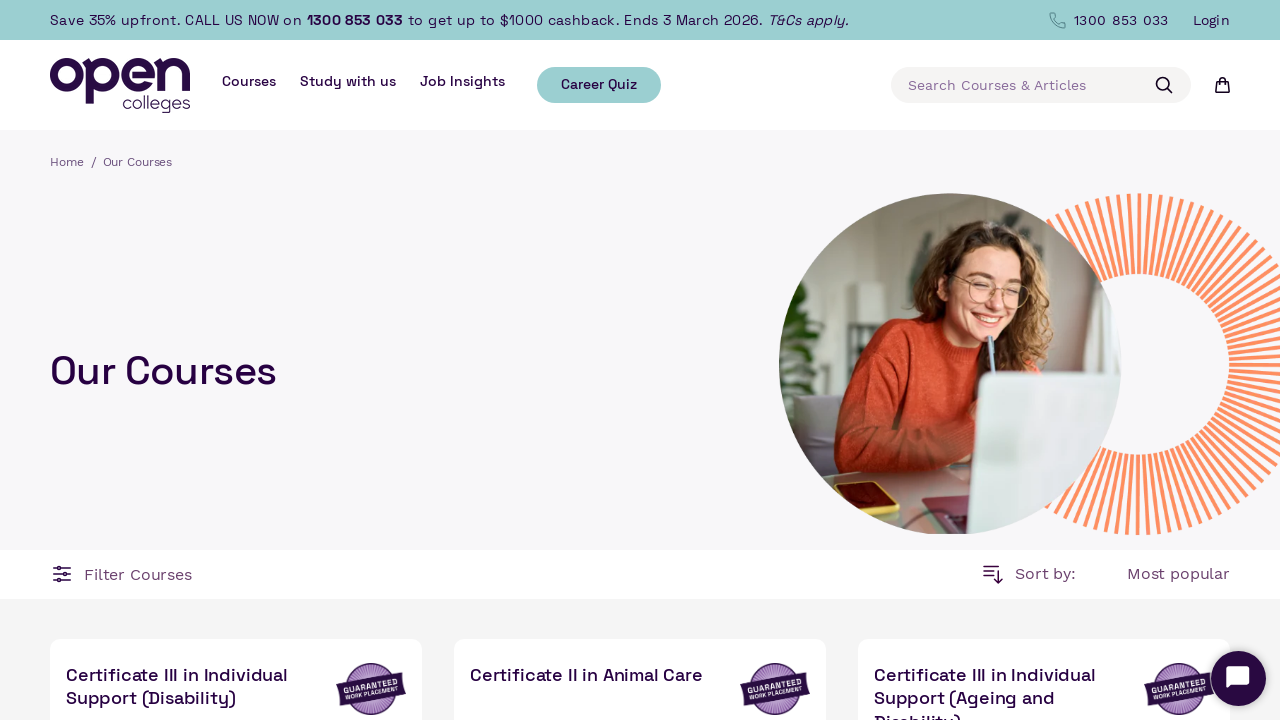

Located all dropdown triggers in navigation
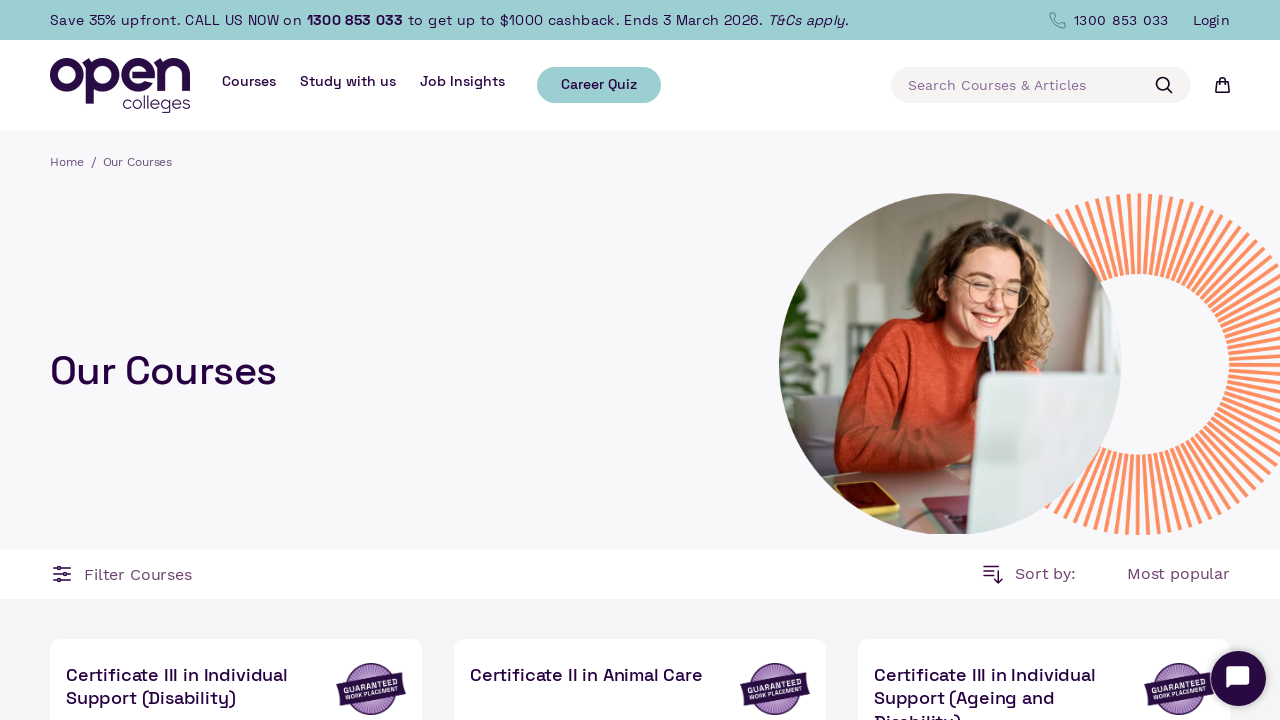

Located all modal triggers on the page
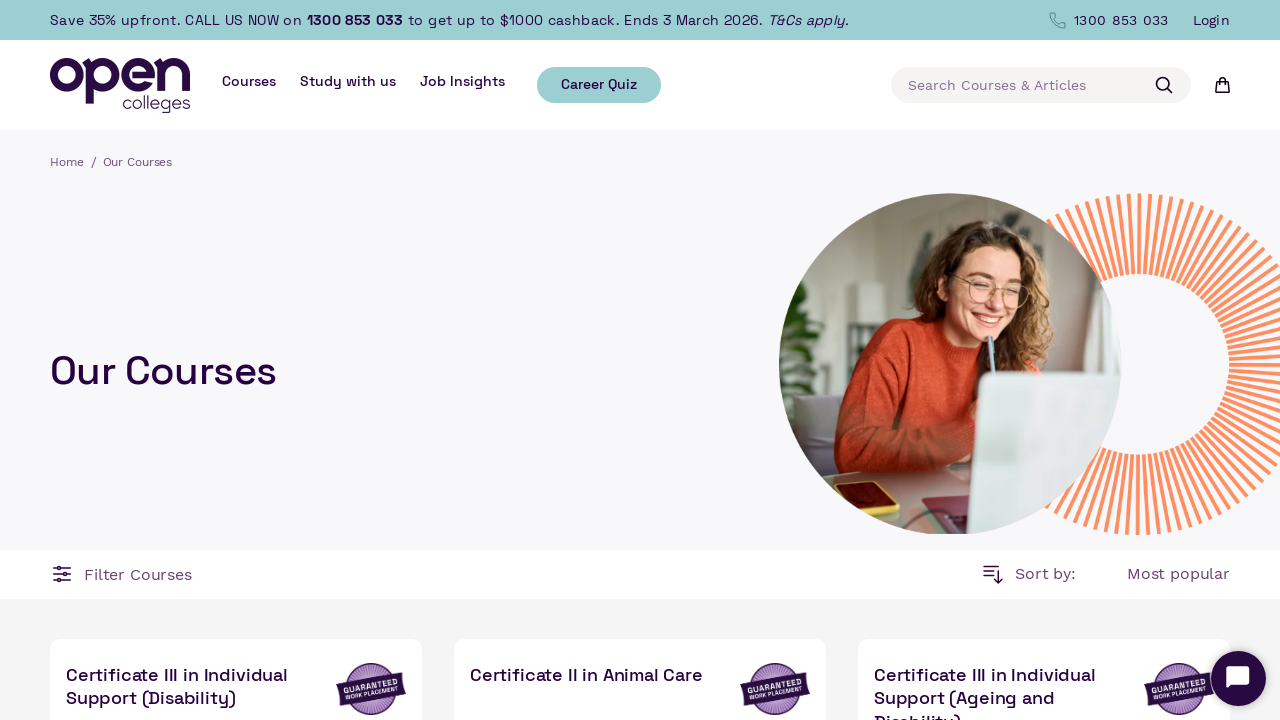

Located all carousel components on the page
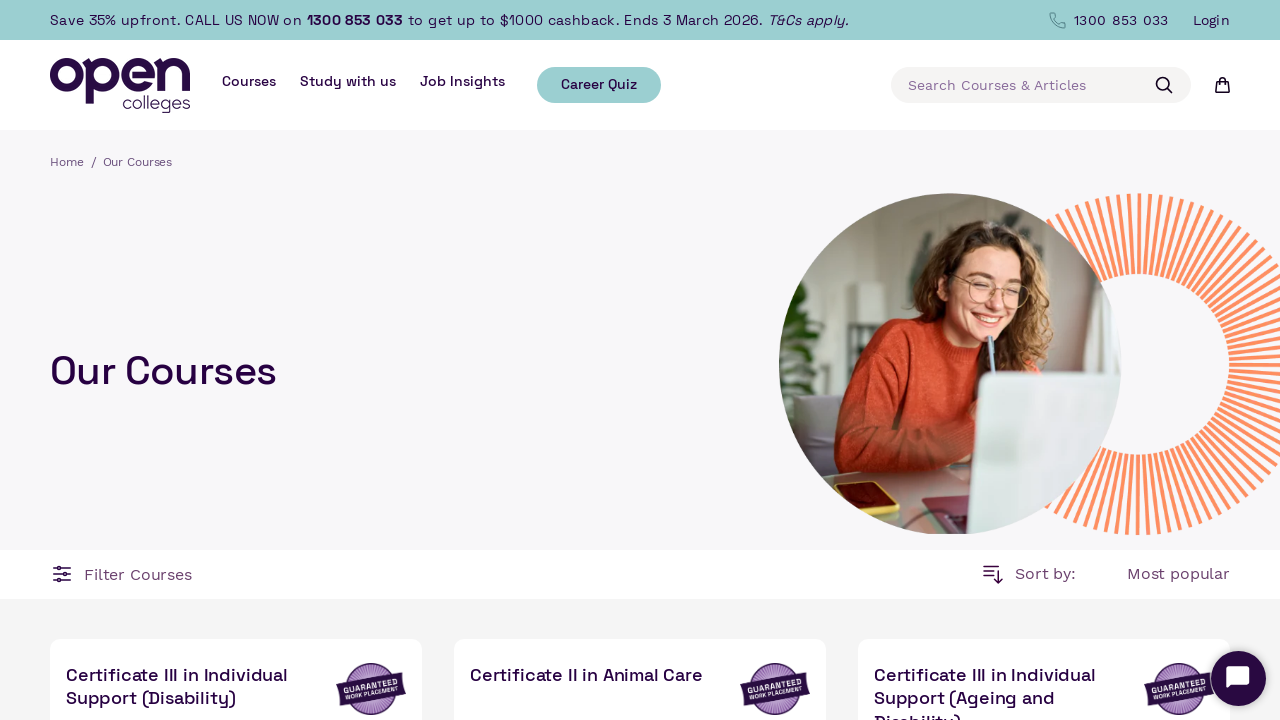

Located all tooltip triggers on the page
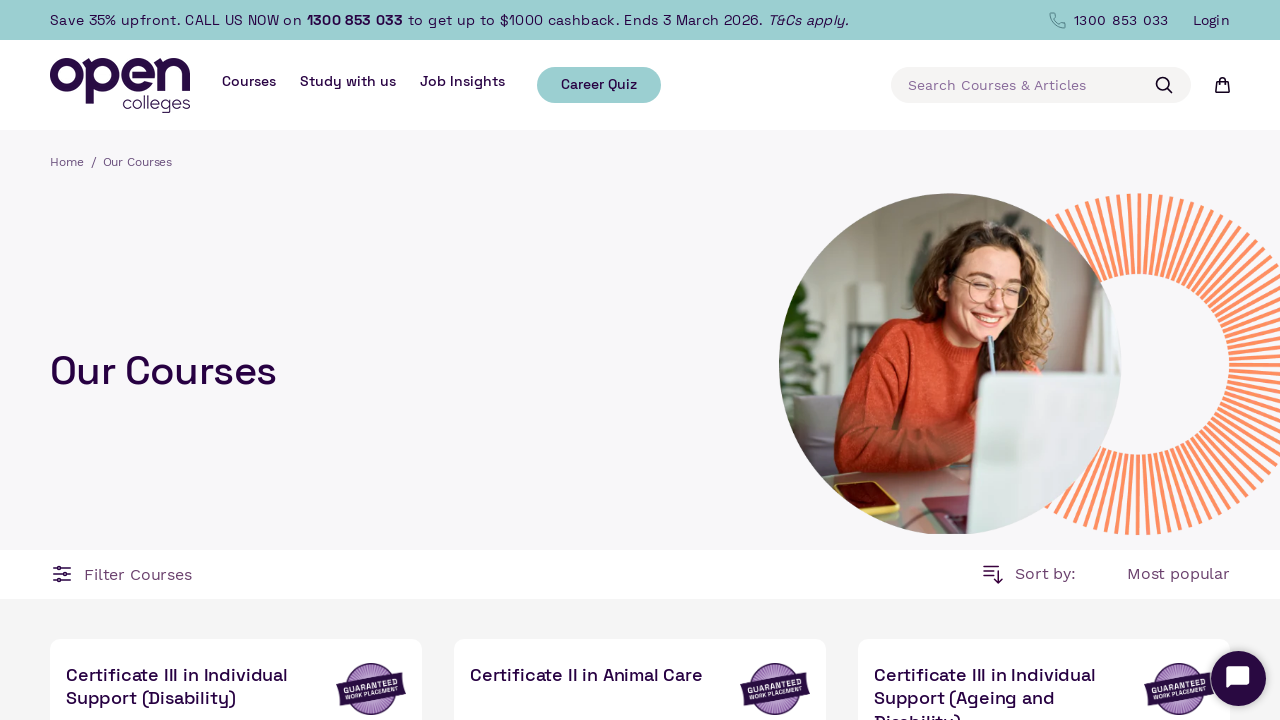

Hovered over tooltip trigger 1 of 1 at (1158, 574) on [data-tooltip], [aria-describedby] >> nth=0
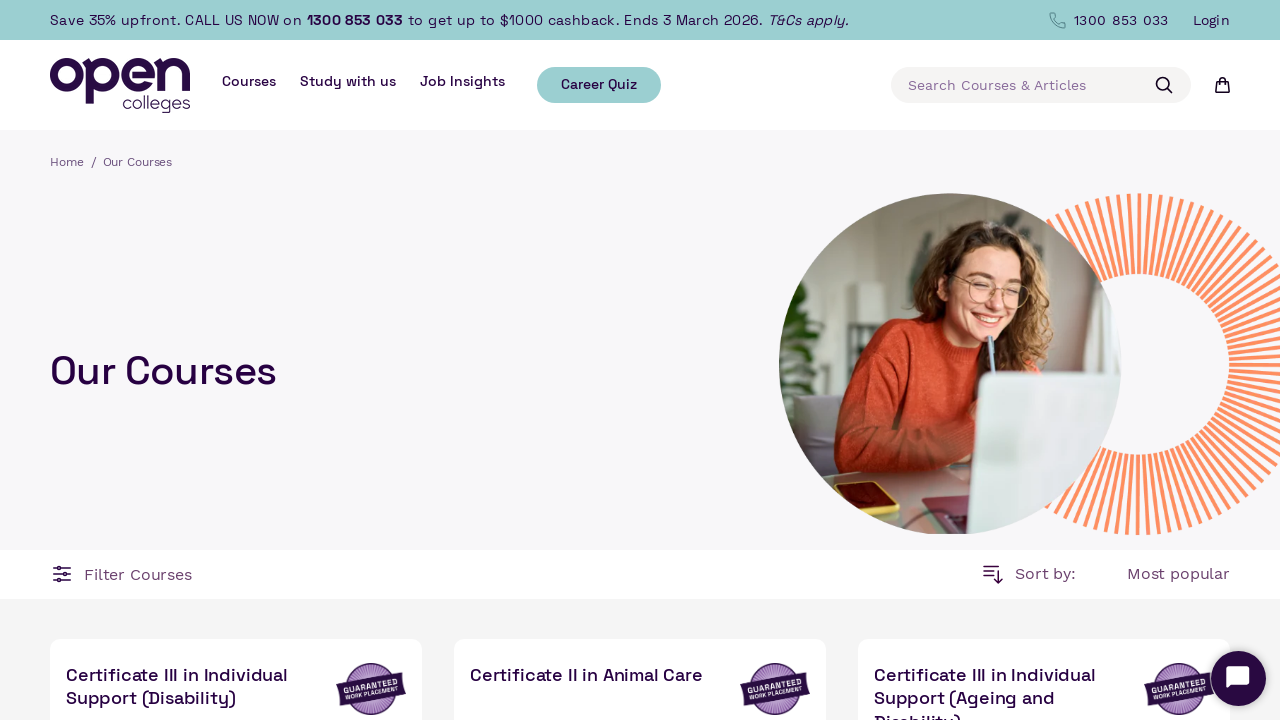

Focused tooltip trigger 1 to reveal tooltip on [data-tooltip], [aria-describedby] >> nth=0
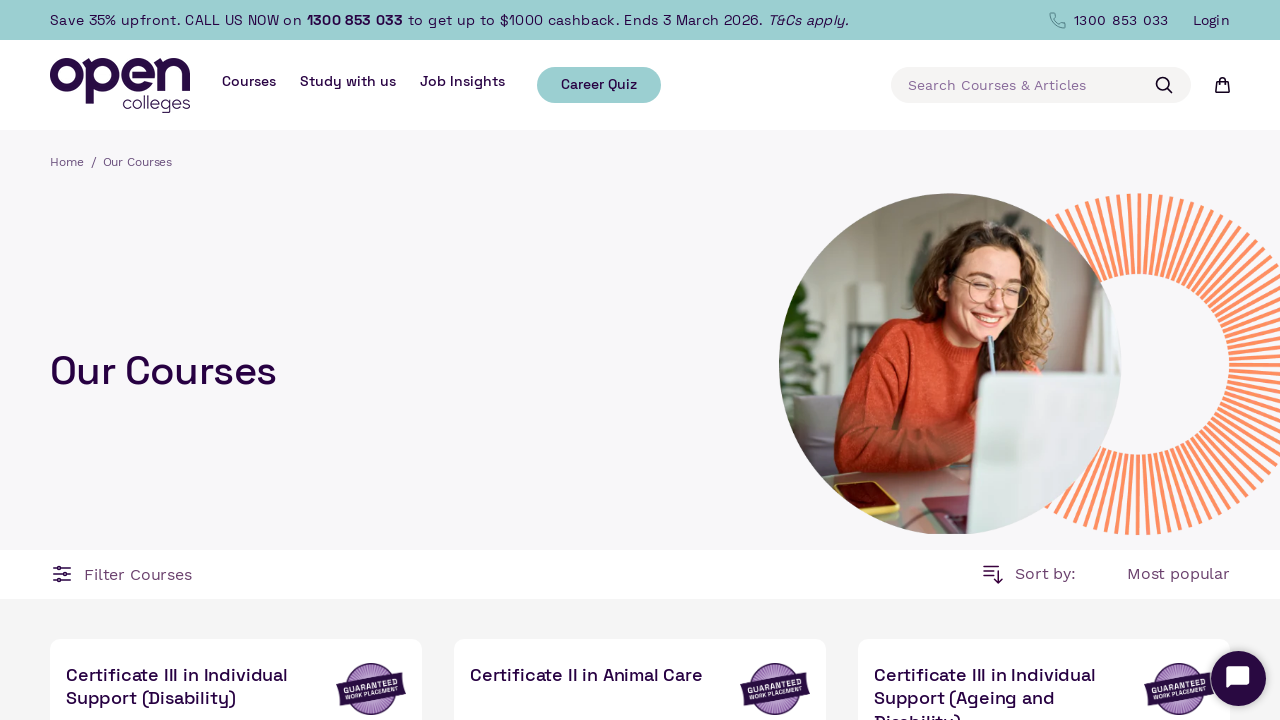

Clicked tooltip trigger 1 to reveal tooltip at (1158, 574) on [data-tooltip], [aria-describedby] >> nth=0
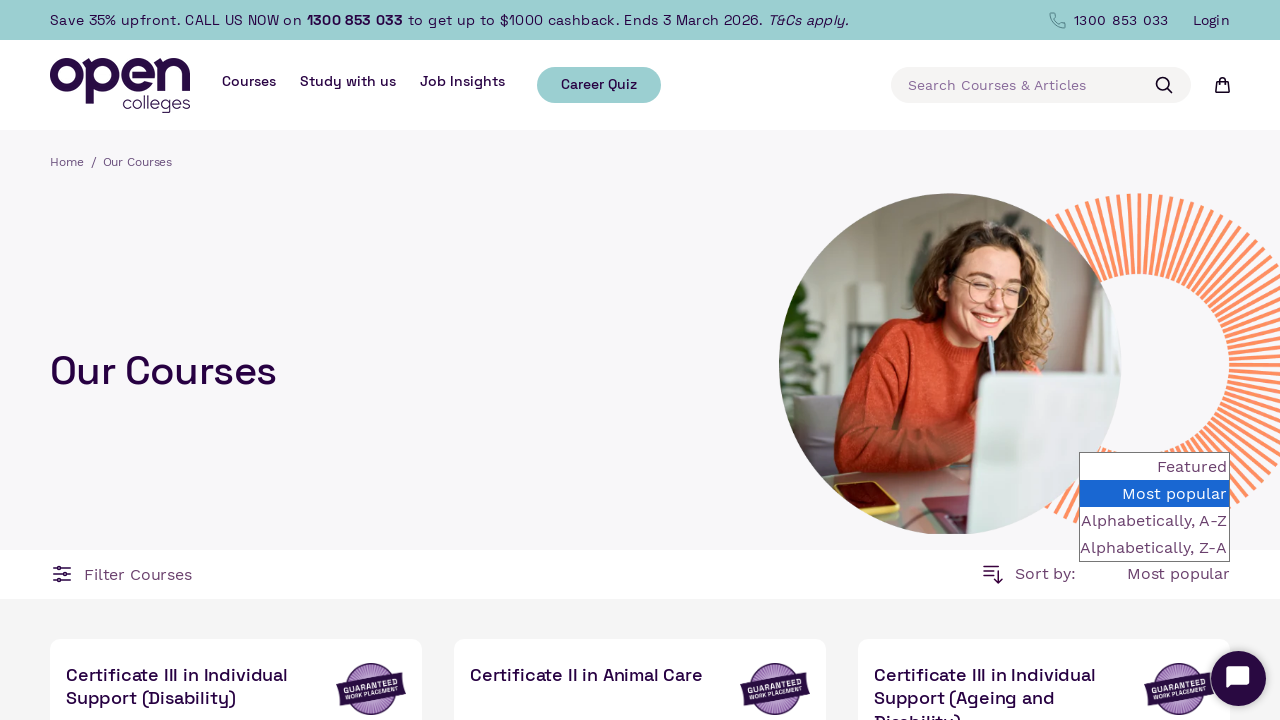

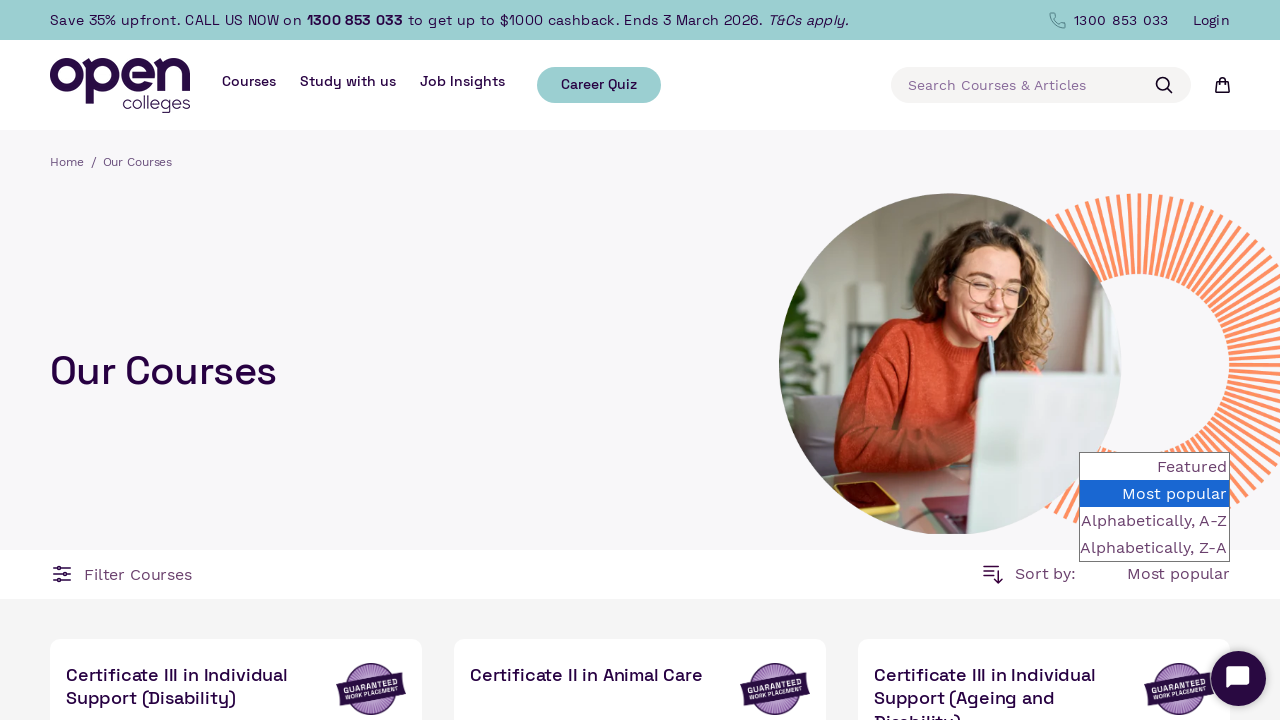